Tests state dropdown functionality by selecting Illinois, Virginia, and California using different selection methods (visible text, value, index) and verifies California is the final selected option

Starting URL: https://practice.cydeo.com/dropdown

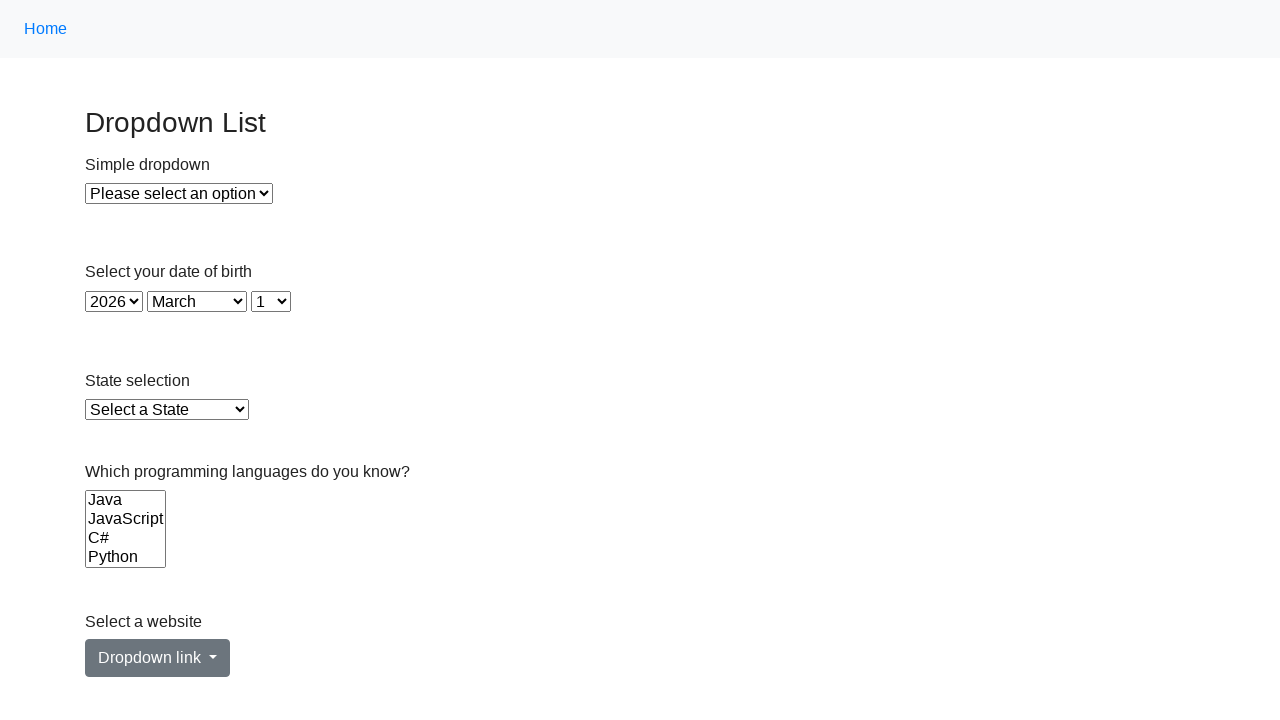

Selected Illinois from state dropdown using visible text on select#state
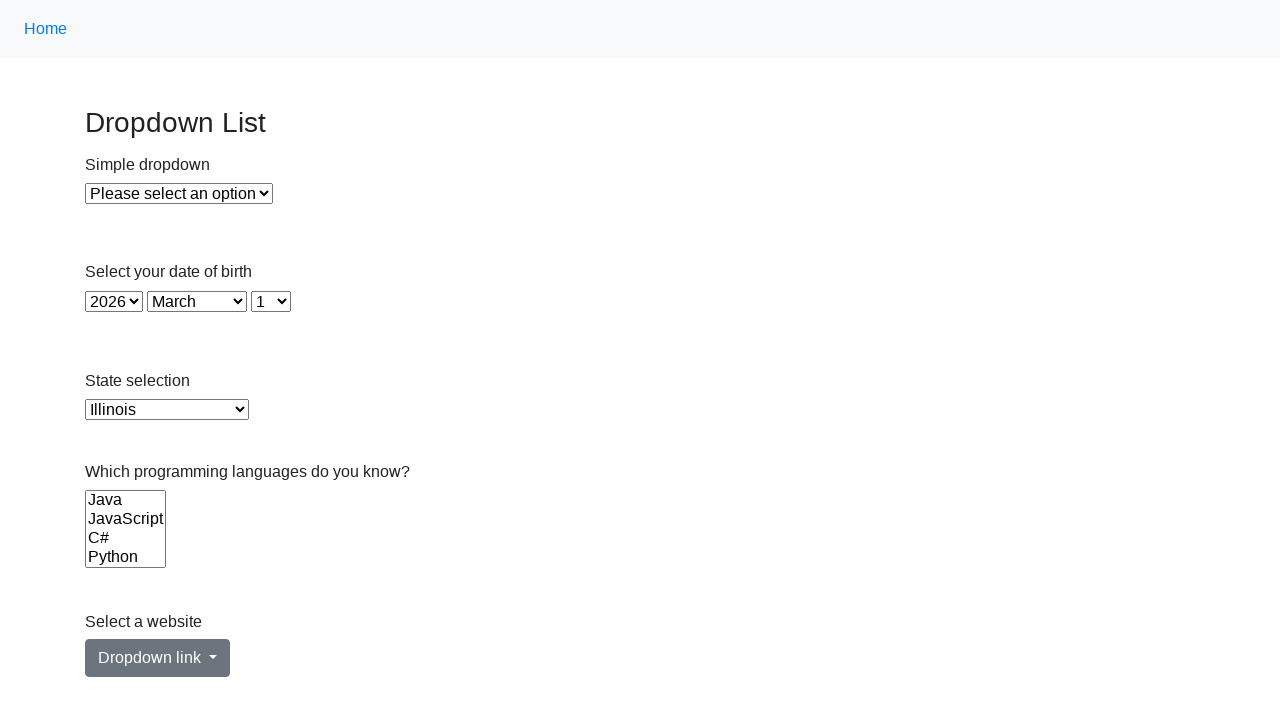

Selected Virginia from state dropdown using value attribute on select#state
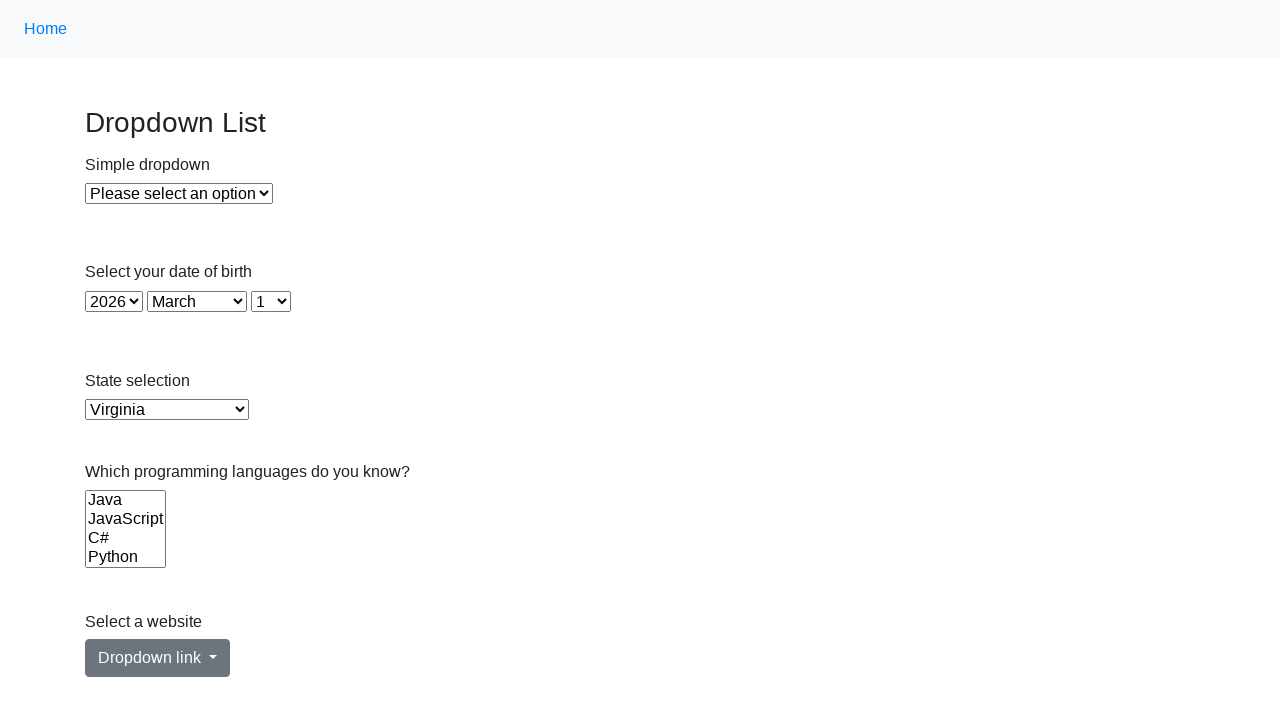

Selected California from state dropdown using index 5 on select#state
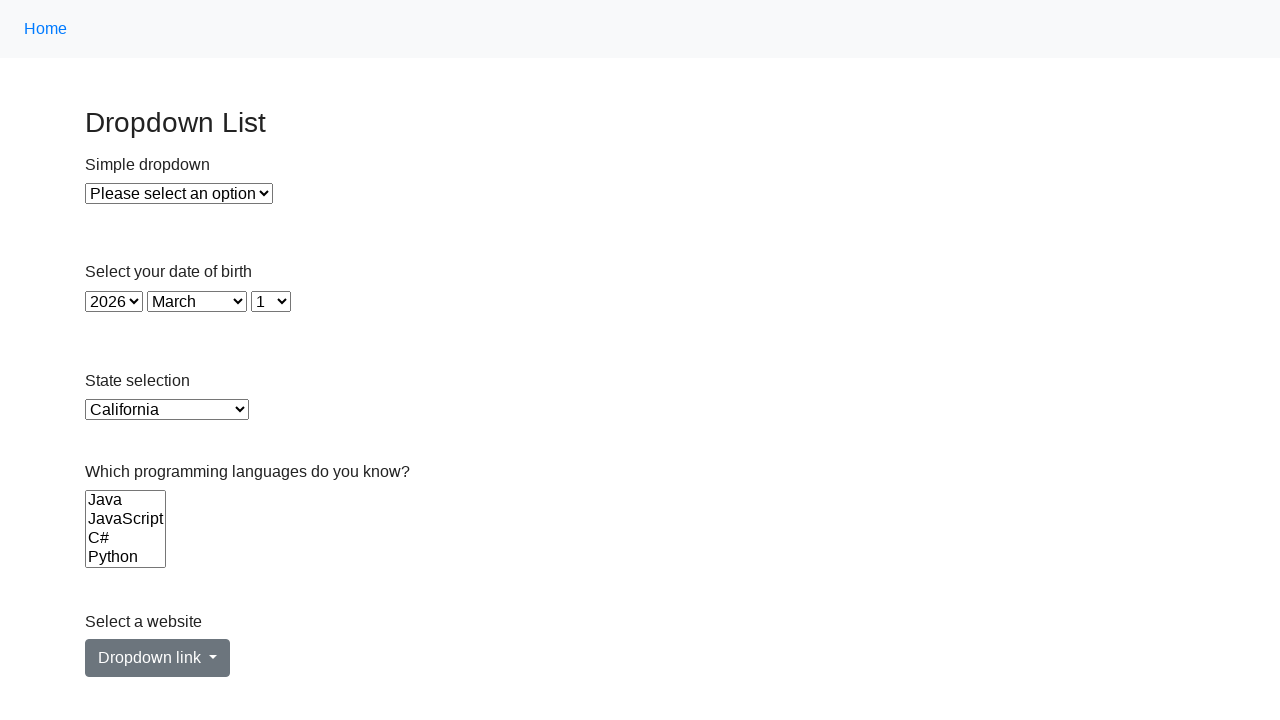

Retrieved the input value of the state dropdown
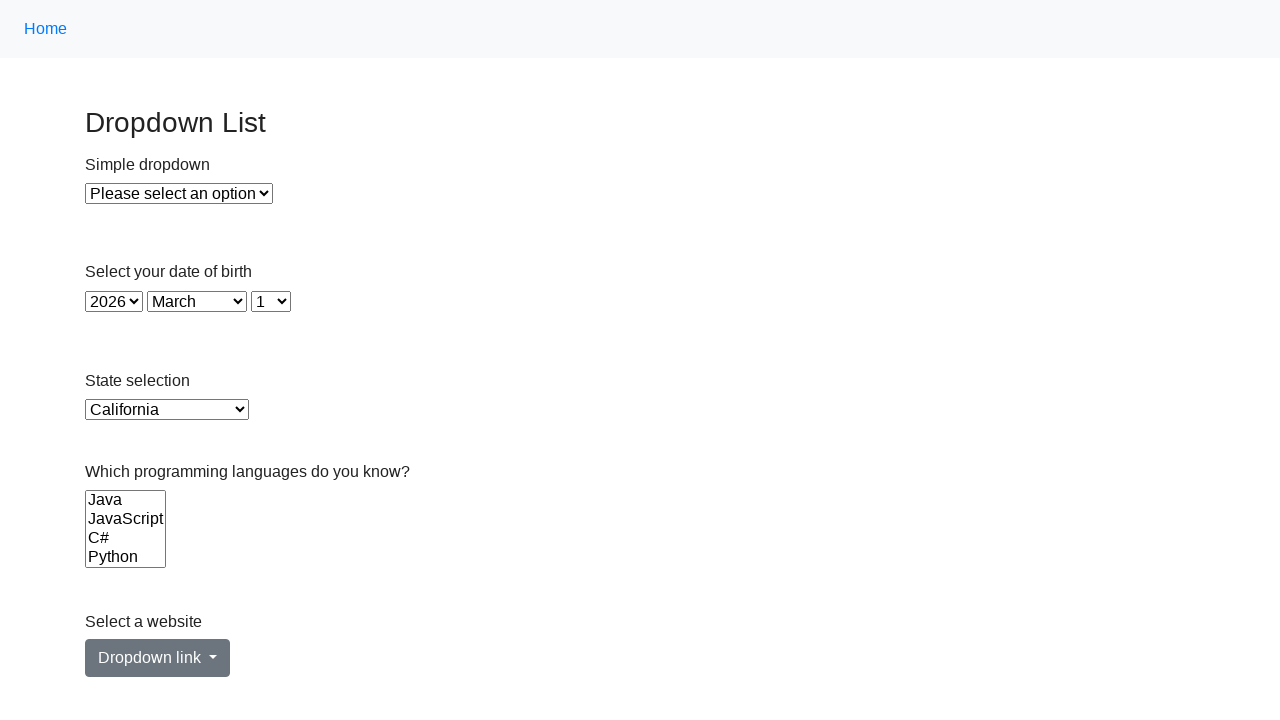

Verified that California is the selected option in the state dropdown
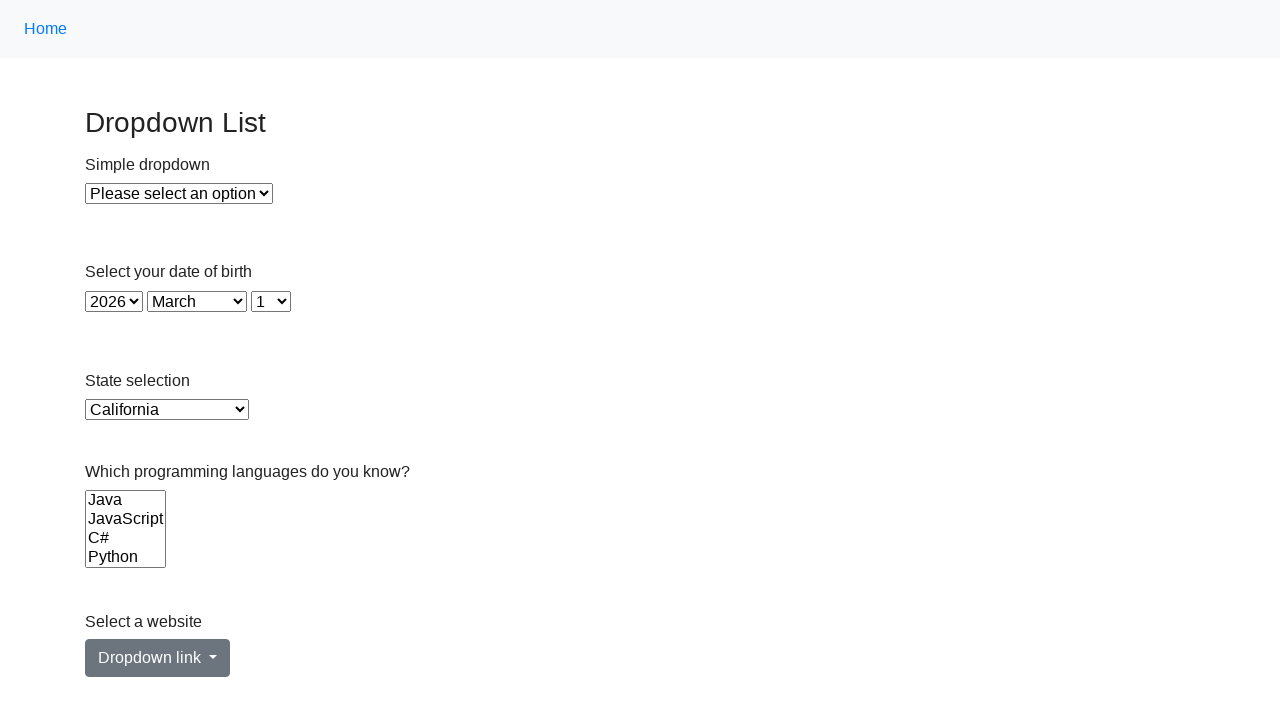

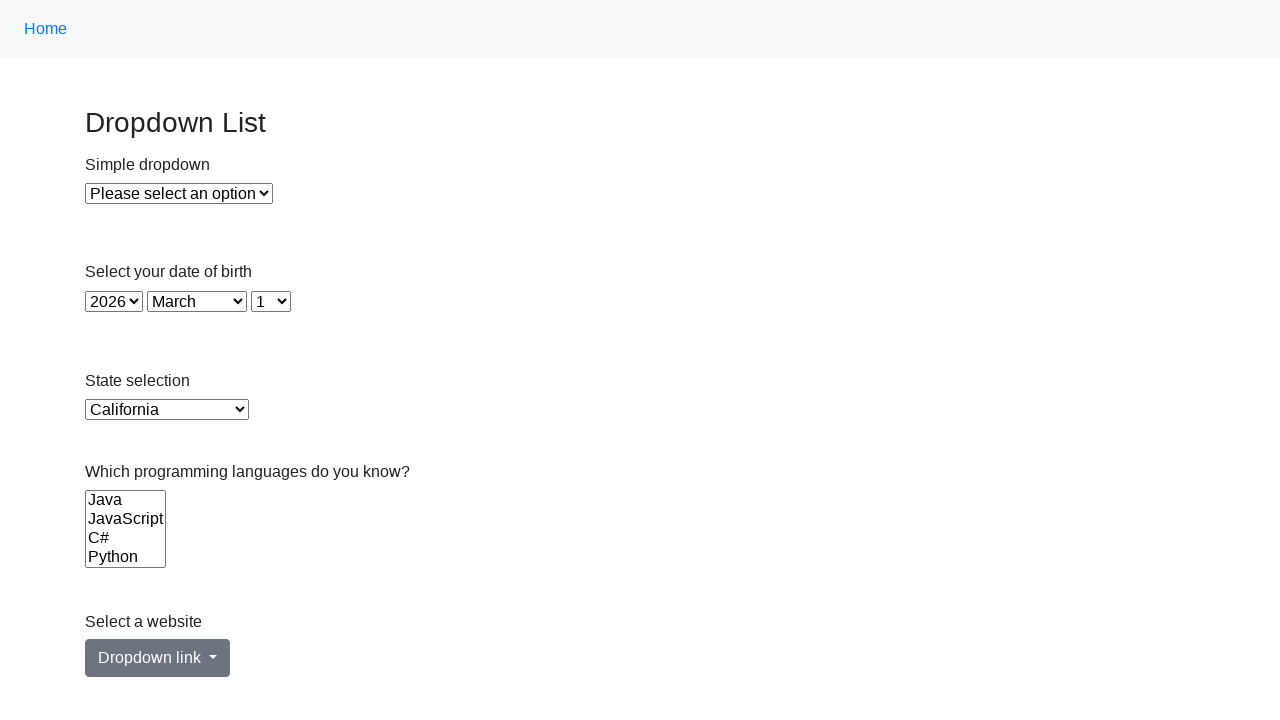